Tests opening social media links in new windows, iterating through them, and closing all child windows while keeping the parent window open

Starting URL: https://selectorshub.com/

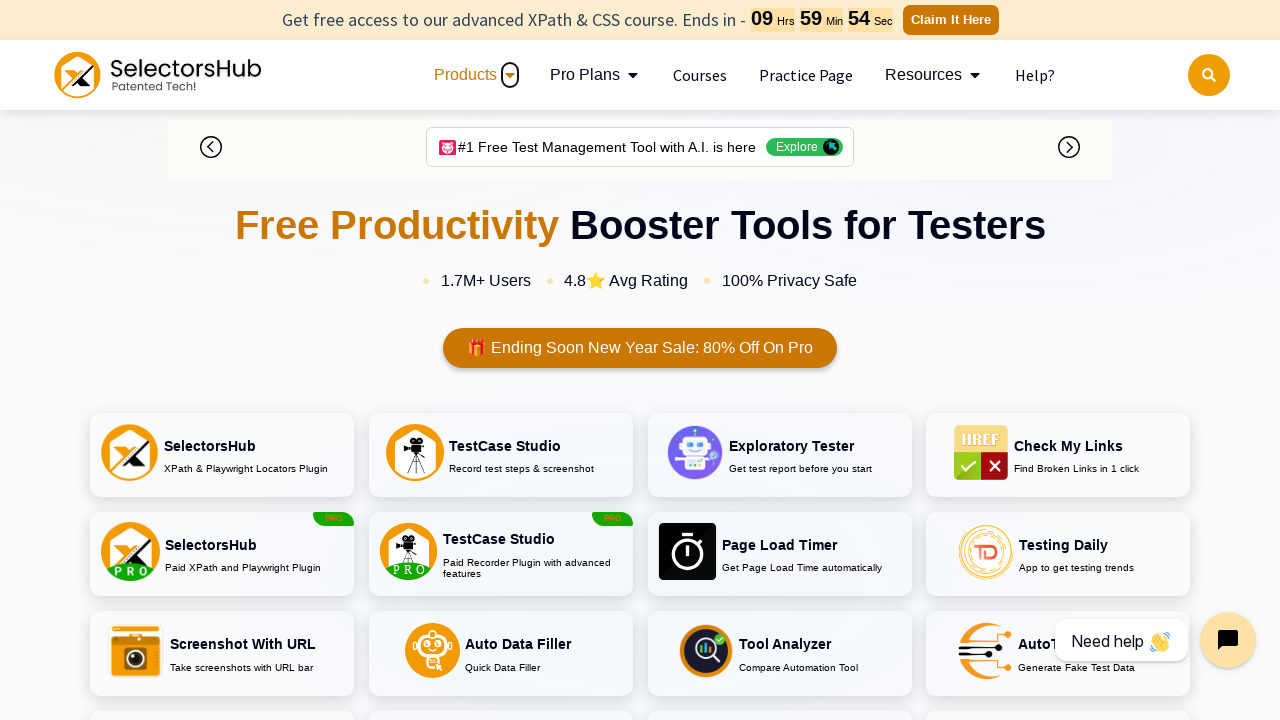

Stored main page reference
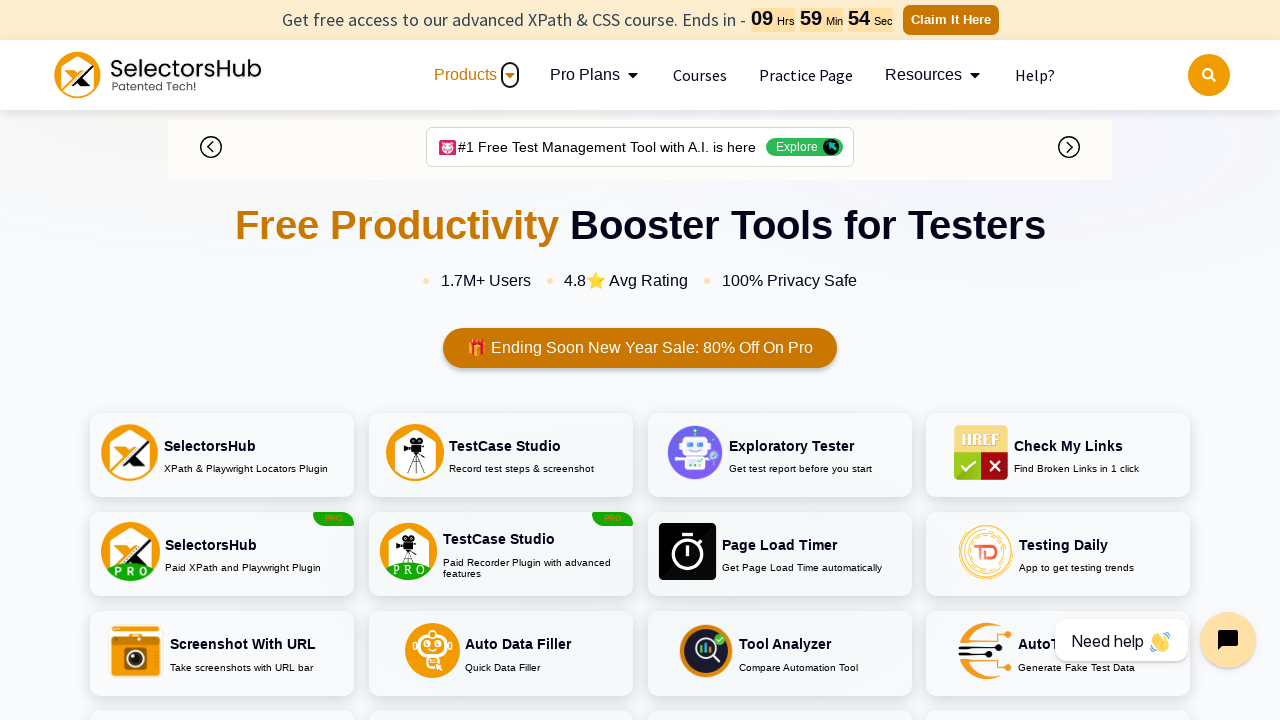

Clicked Twitter icon to open new window at (1218, 688) on xpath=//*[local-name()='svg' and @class='e-font-icon-svg e-fab-twitter']
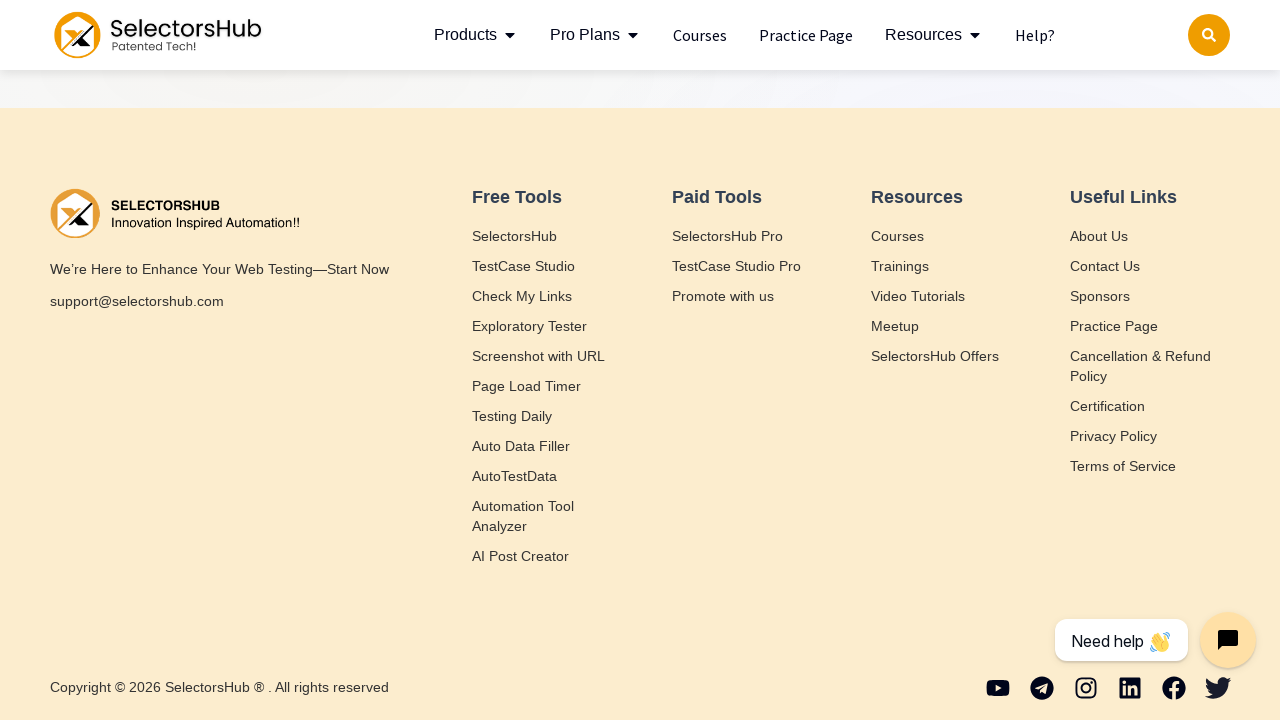

Captured Twitter popup window
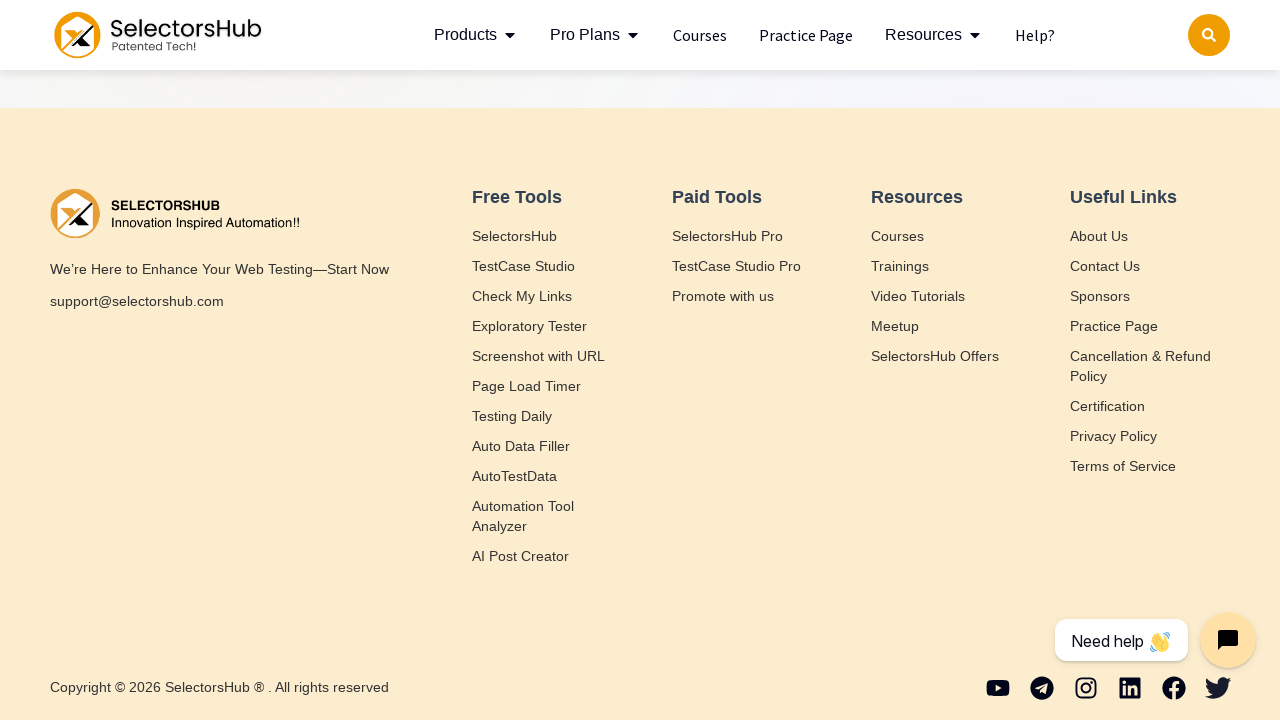

Clicked LinkedIn icon to open new window at (1130, 688) on xpath=//*[local-name()='svg' and @class='e-font-icon-svg e-fab-linkedin']
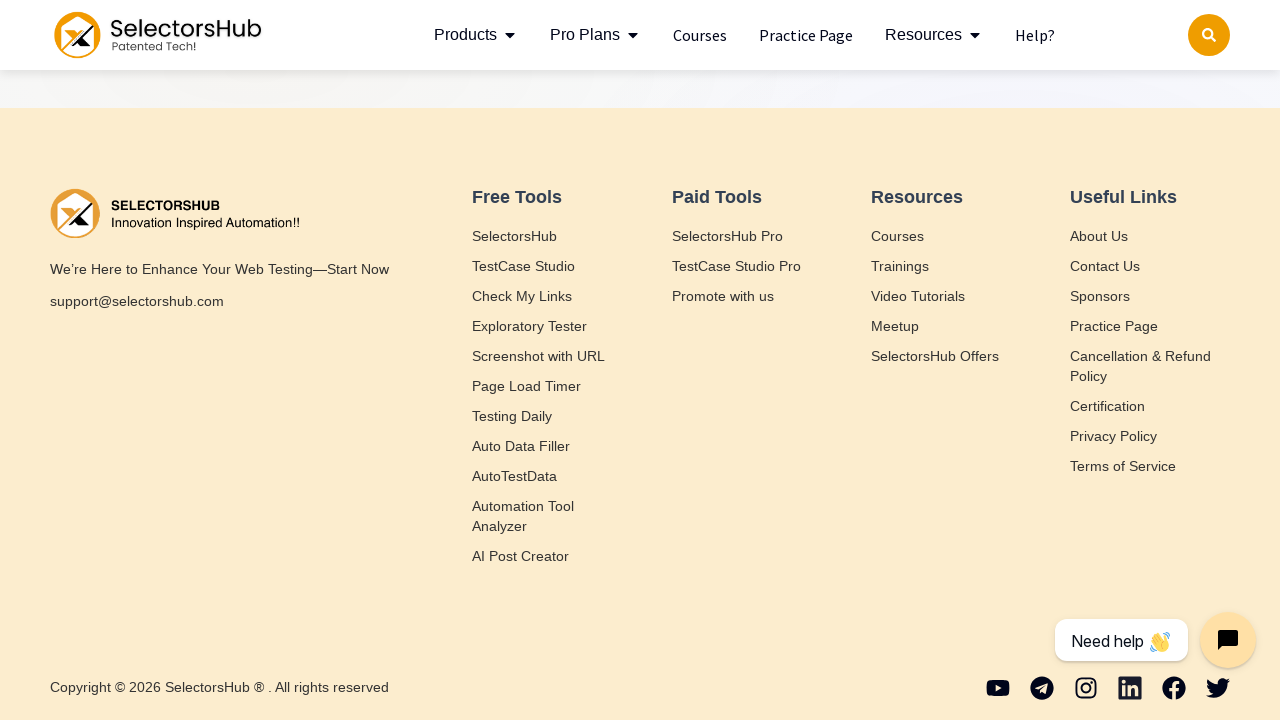

Captured LinkedIn popup window
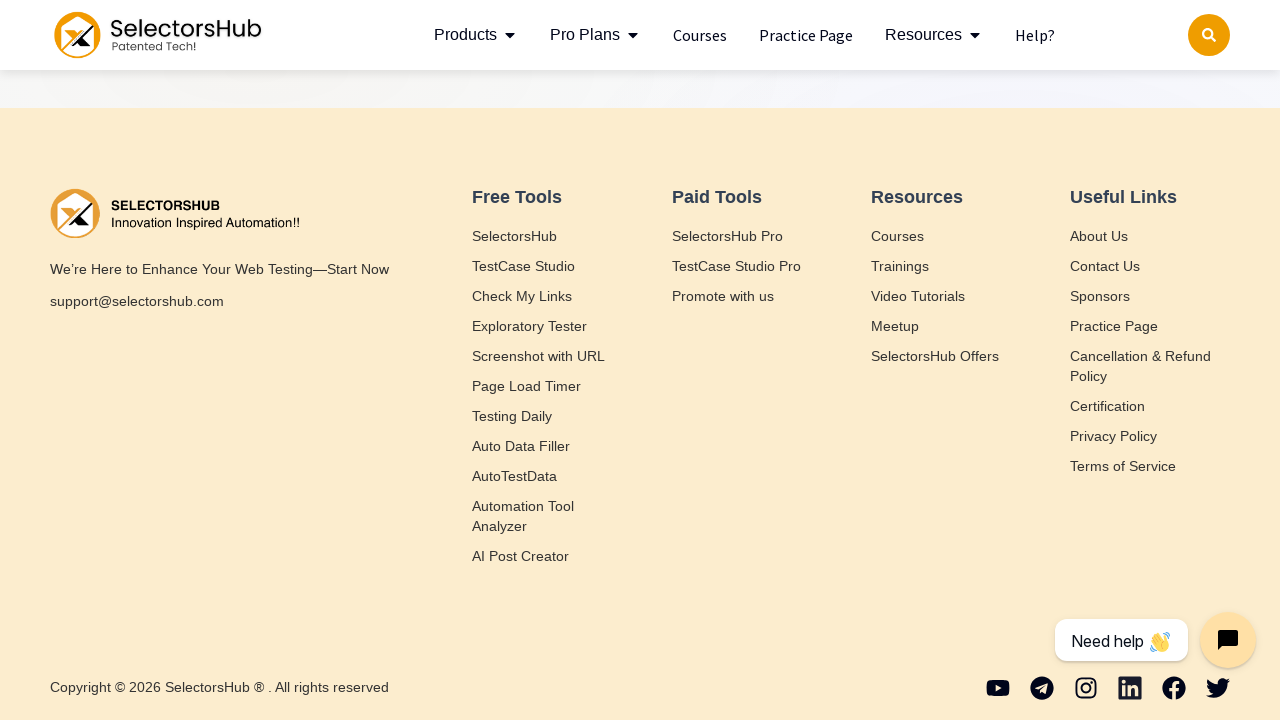

Clicked YouTube icon to open new window at (998, 688) on xpath=//*[local-name()='svg' and @class='e-font-icon-svg e-fab-youtube']
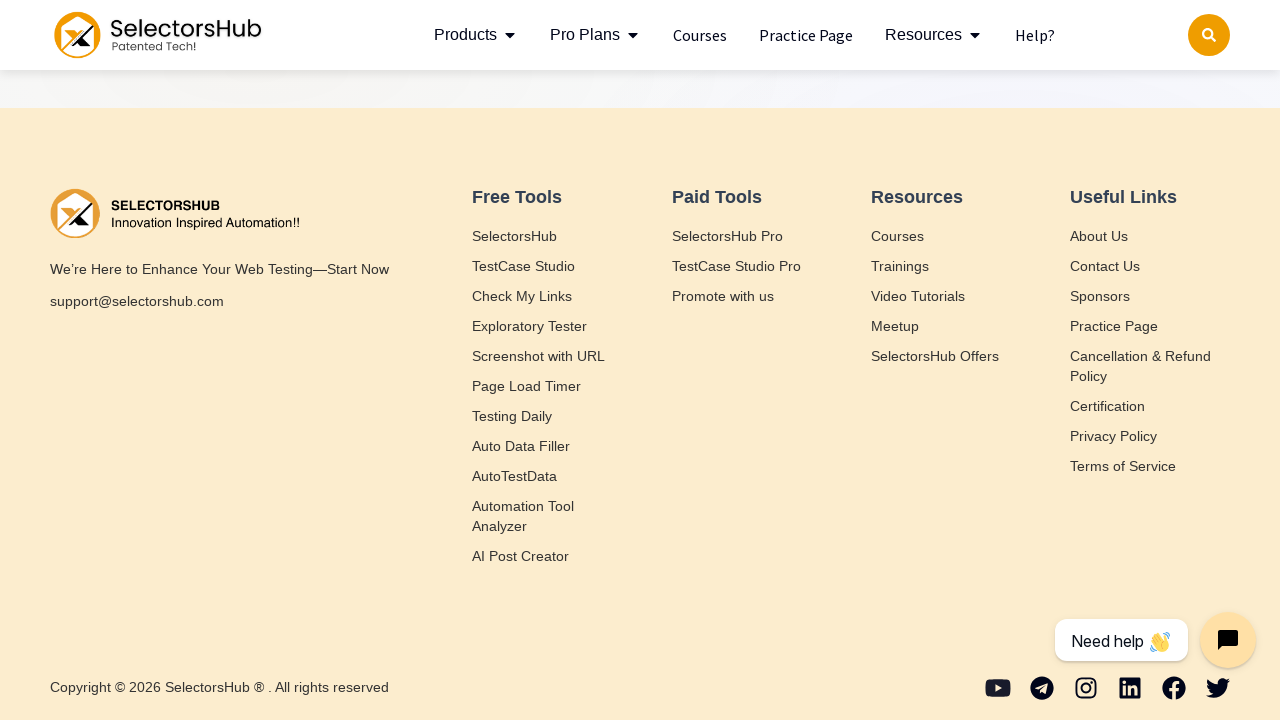

Captured YouTube popup window
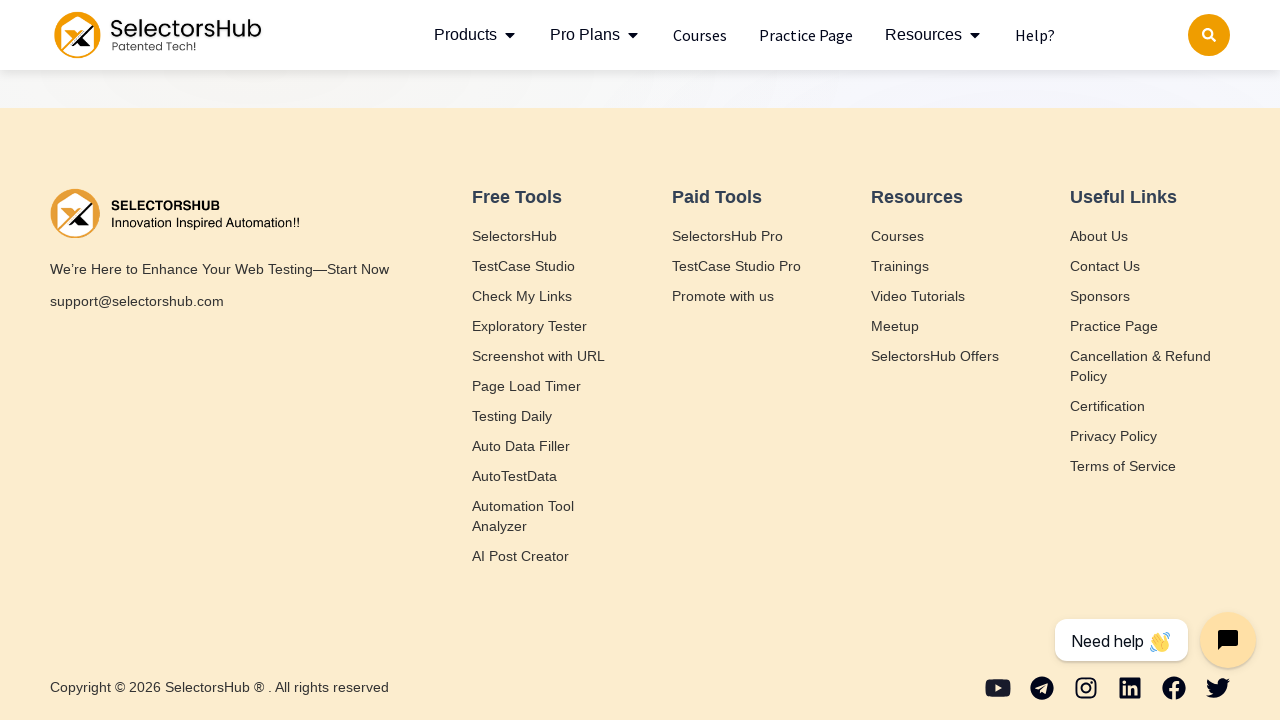

Clicked Facebook icon to open new window at (1174, 688) on xpath=//*[local-name()='svg' and @class='e-font-icon-svg e-fab-facebook']
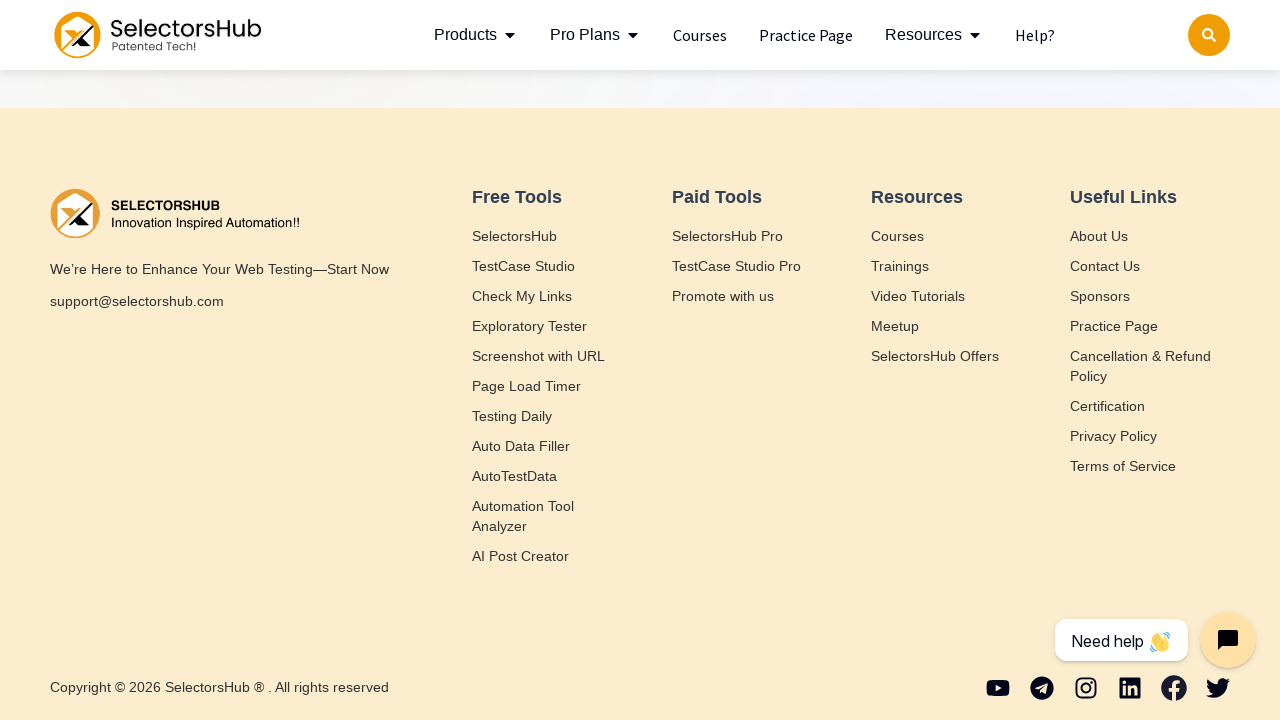

Captured Facebook popup window
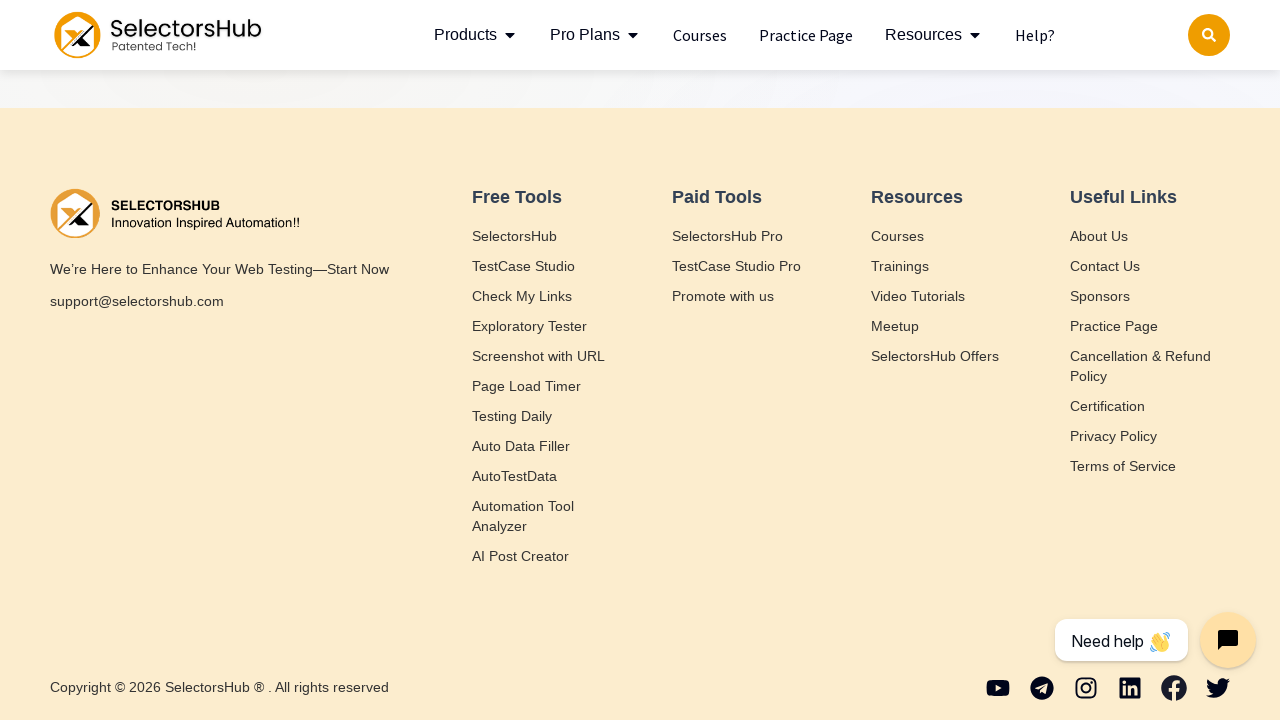

Retrieved all open pages from context, total: 5
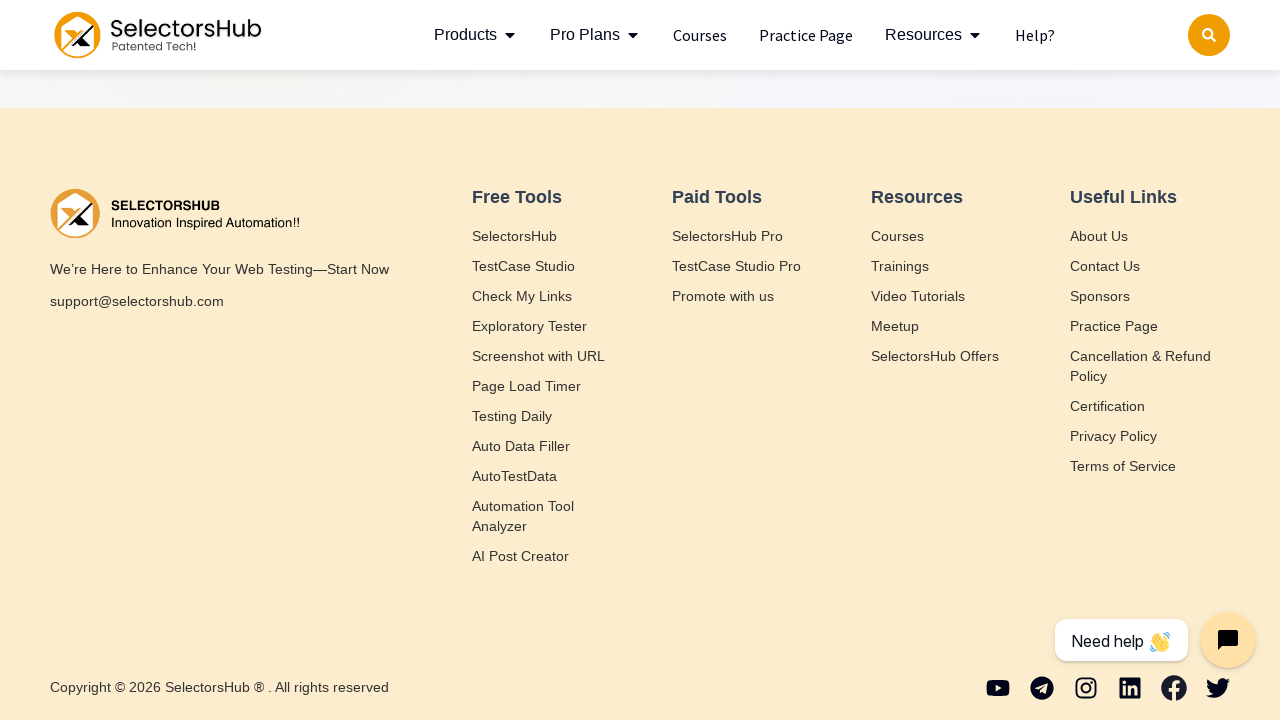

Checked page URL: https://selectorshub.com/
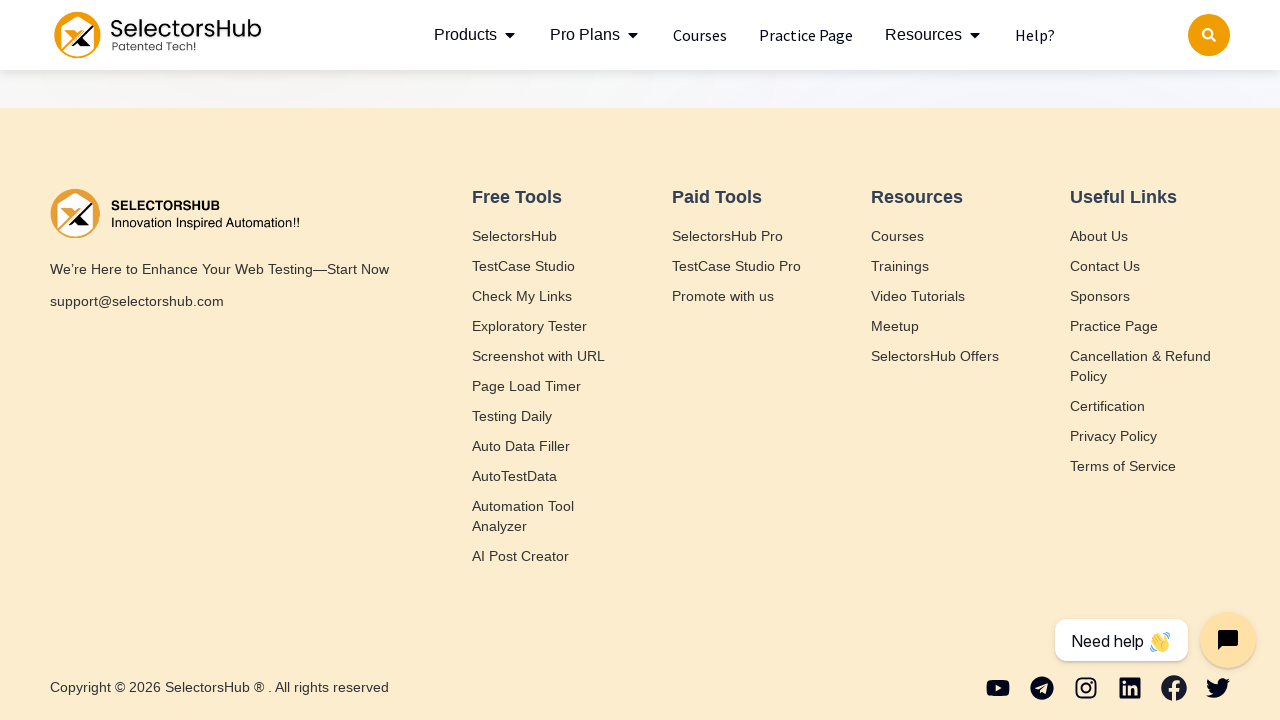

Checked page URL: chrome-error://chromewebdata/
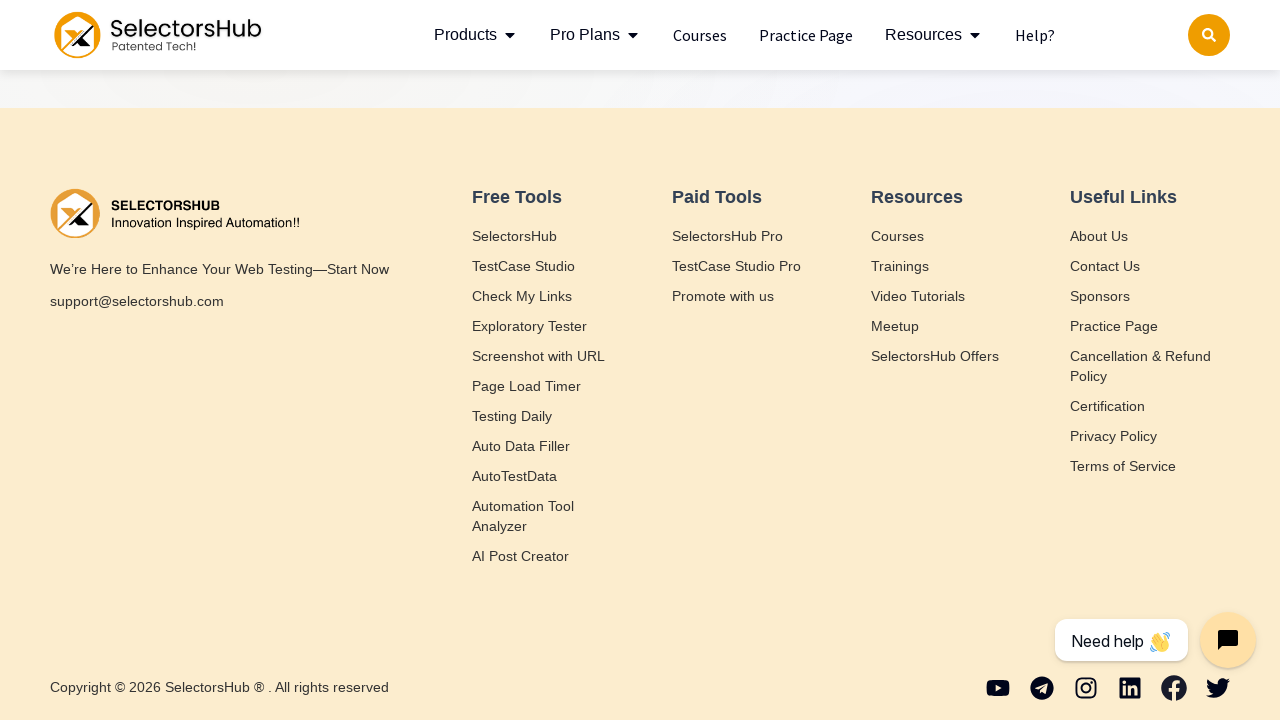

Closed child window: chrome-error://chromewebdata/
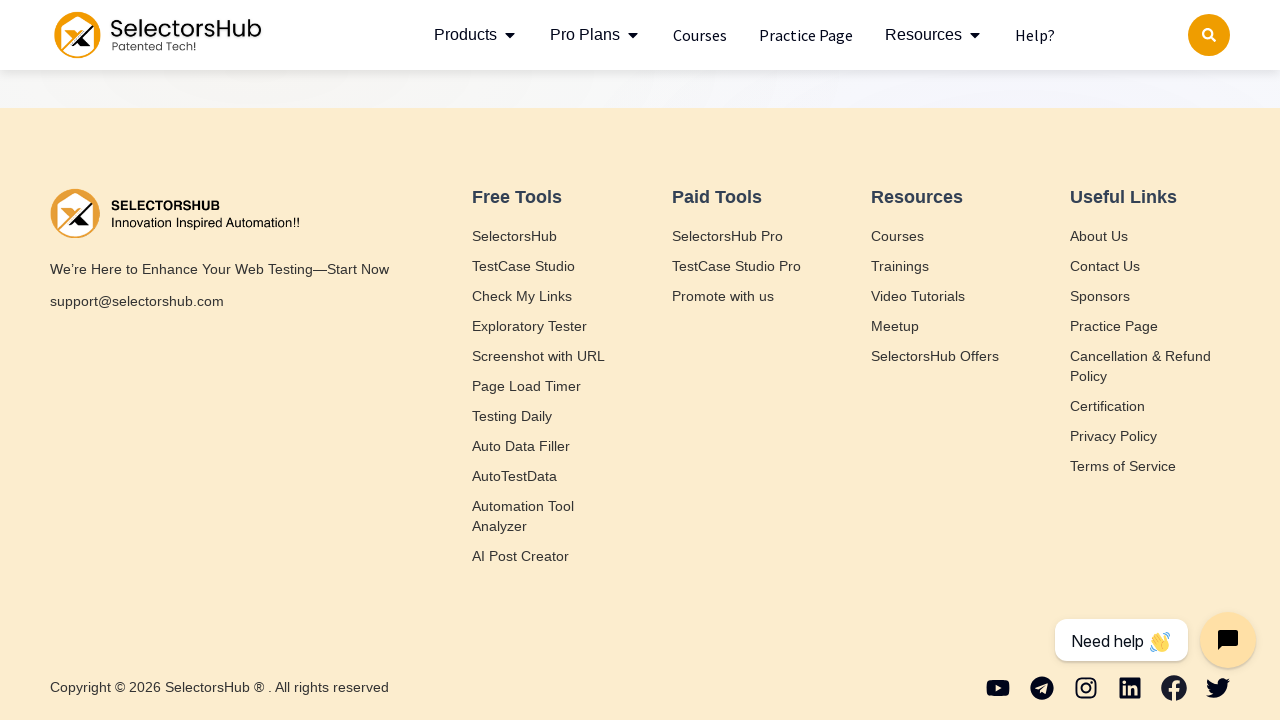

Checked page URL: chrome-error://chromewebdata/
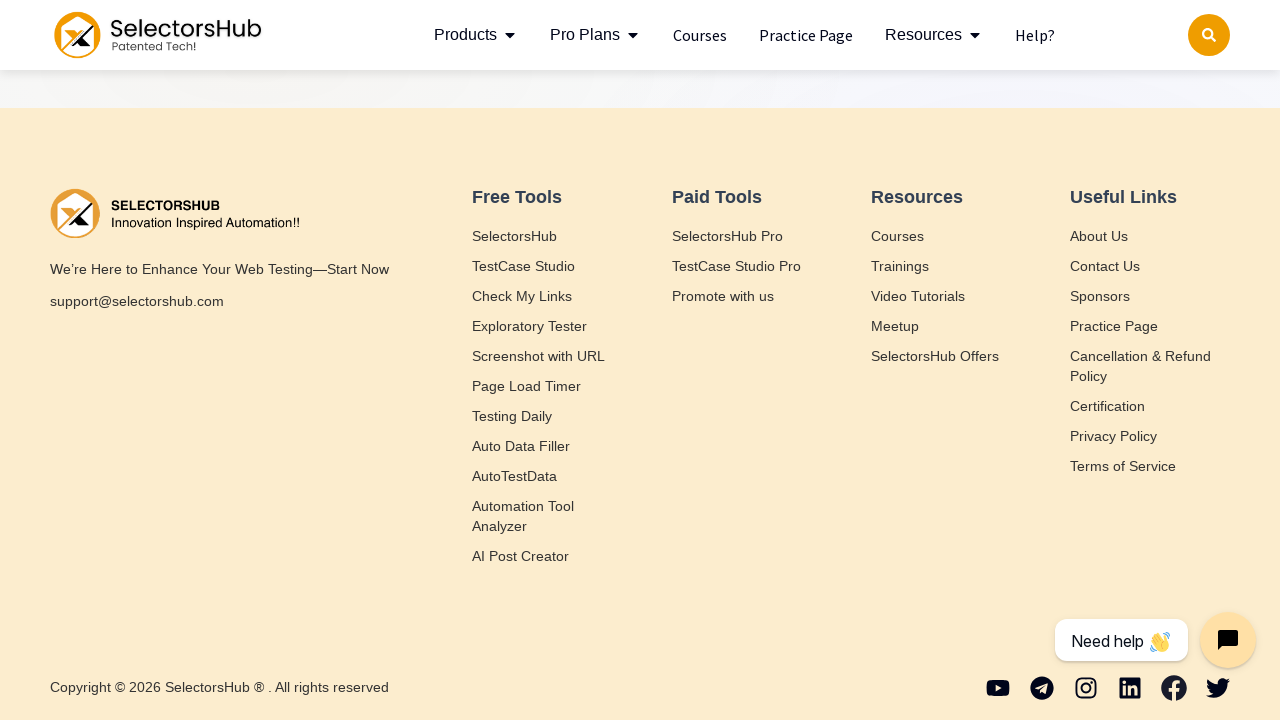

Closed child window: chrome-error://chromewebdata/
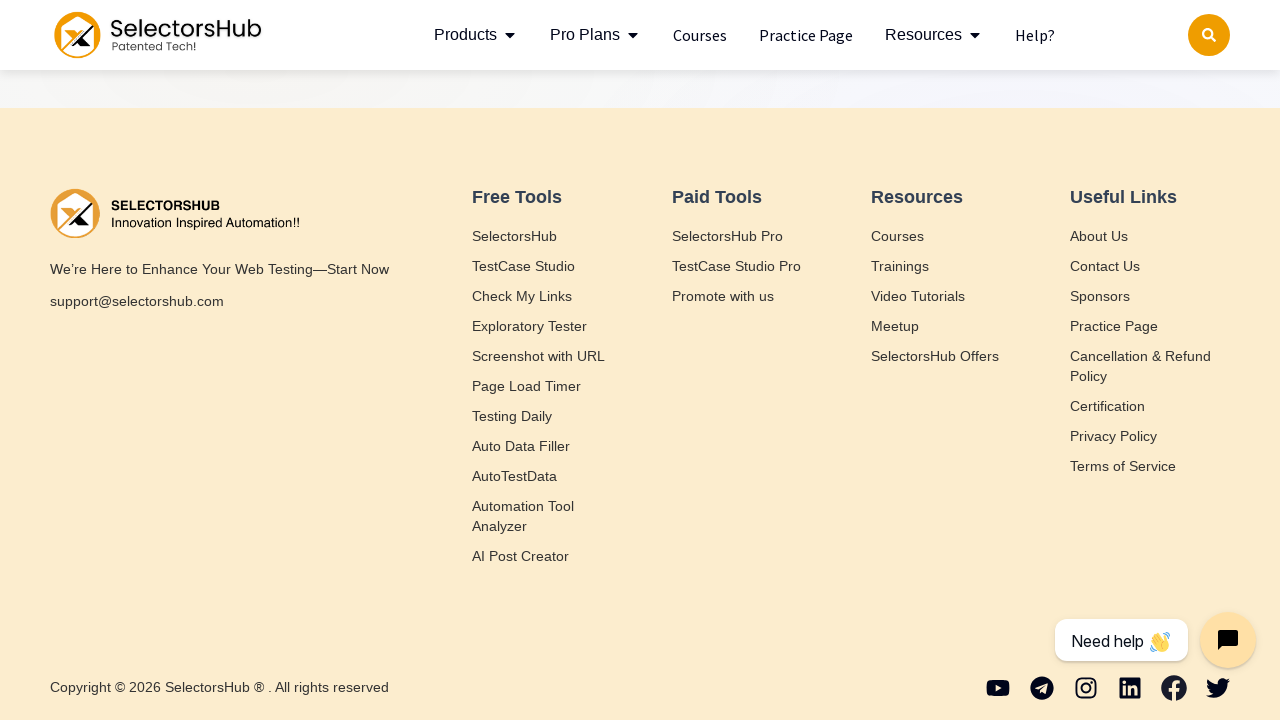

Checked page URL: https://www.youtube.com/c/SelectorsHub
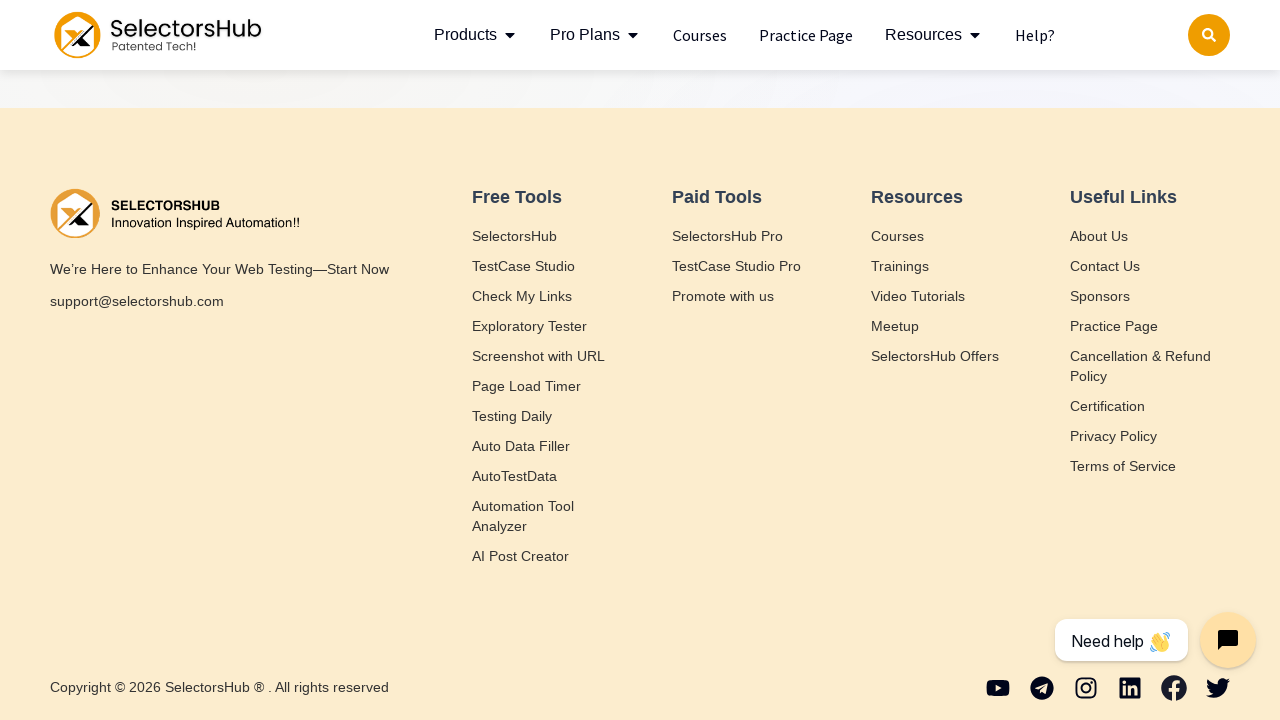

Closed child window: https://www.youtube.com/c/SelectorsHub
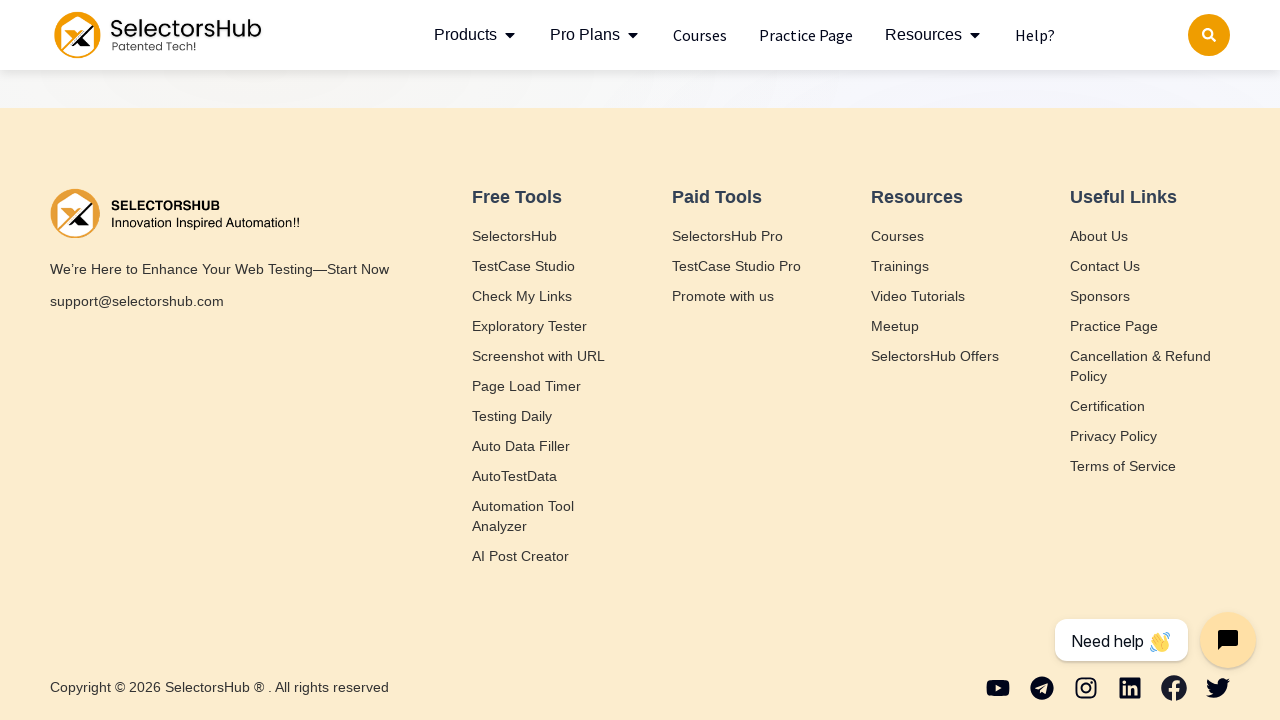

Checked page URL: chrome-error://chromewebdata/
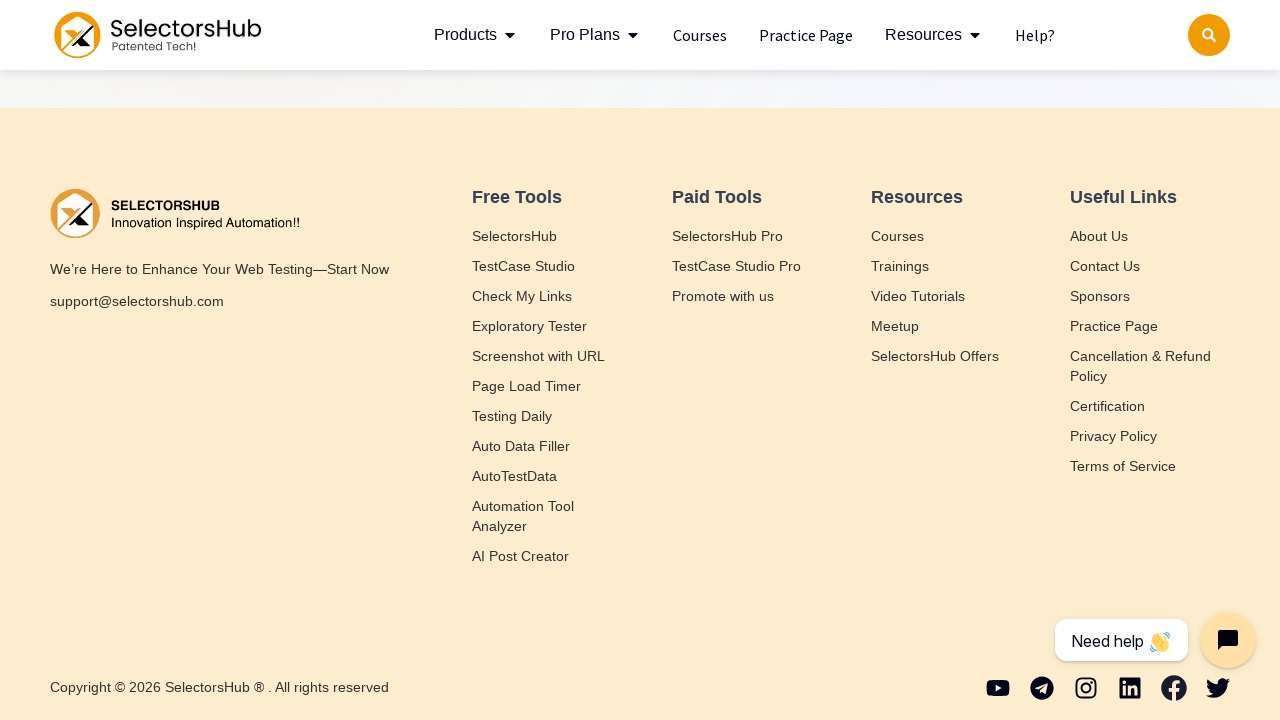

Closed child window: chrome-error://chromewebdata/
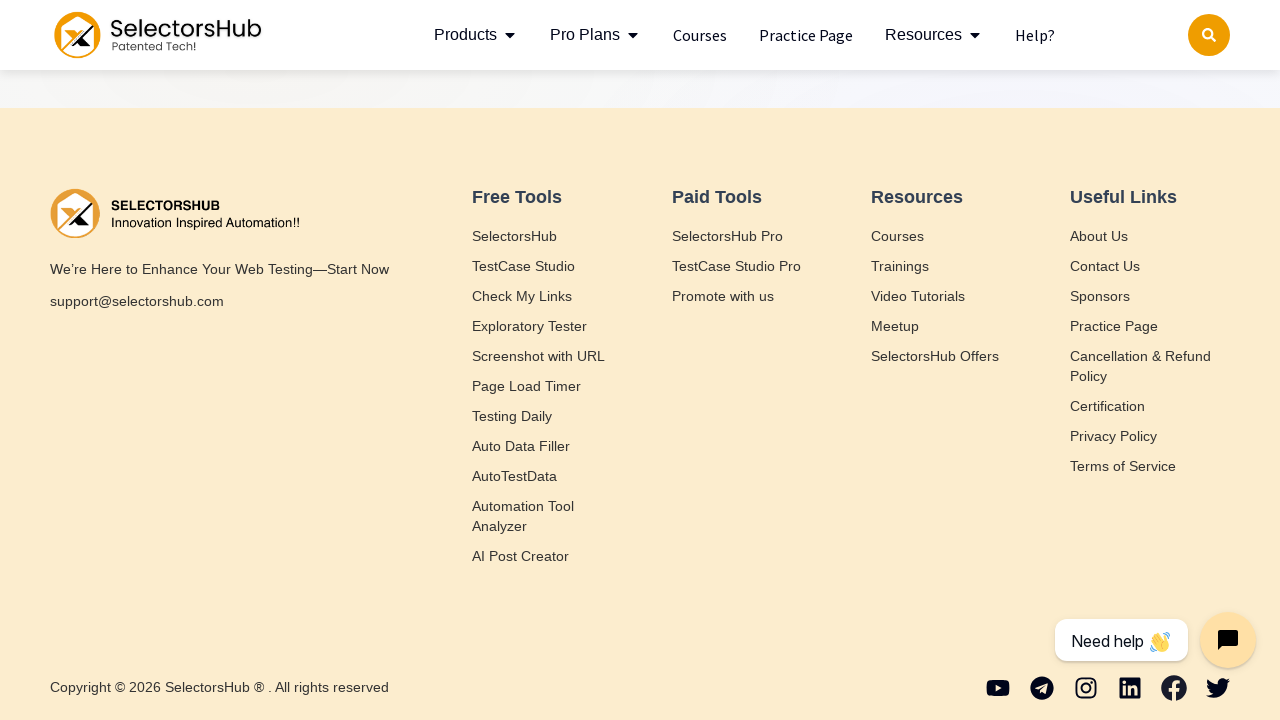

Verified main page is still open: https://selectorshub.com/
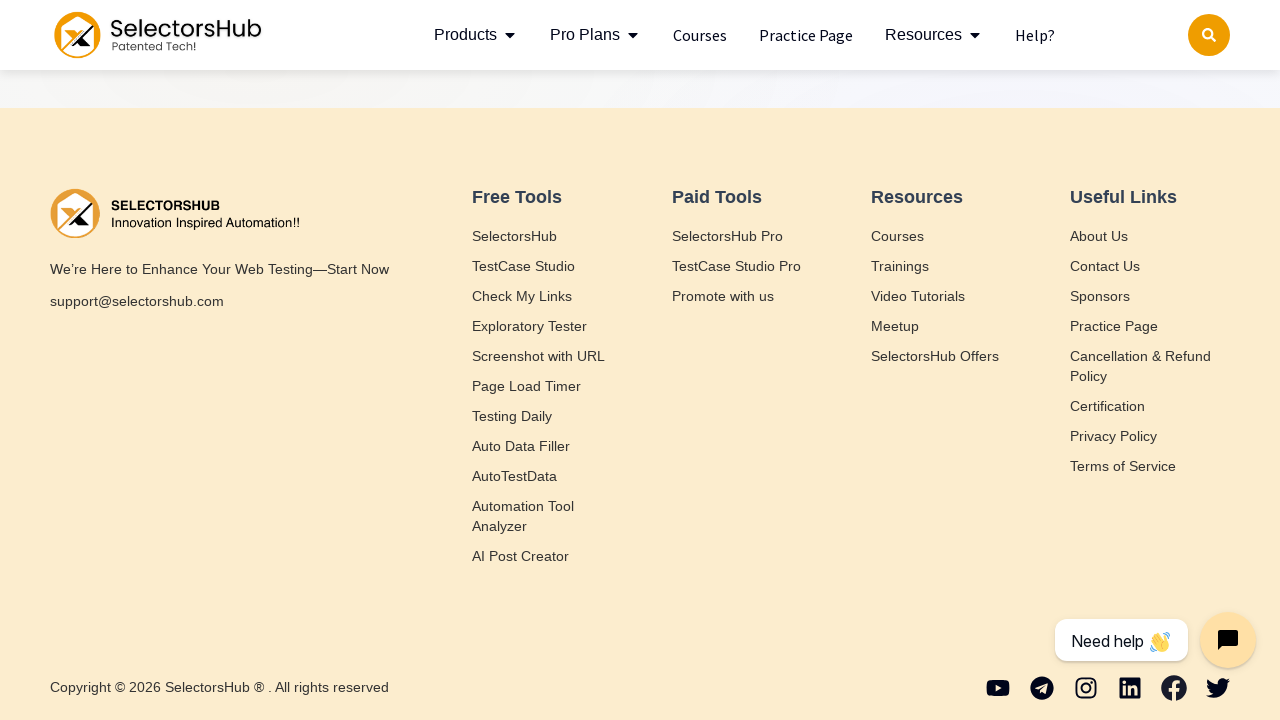

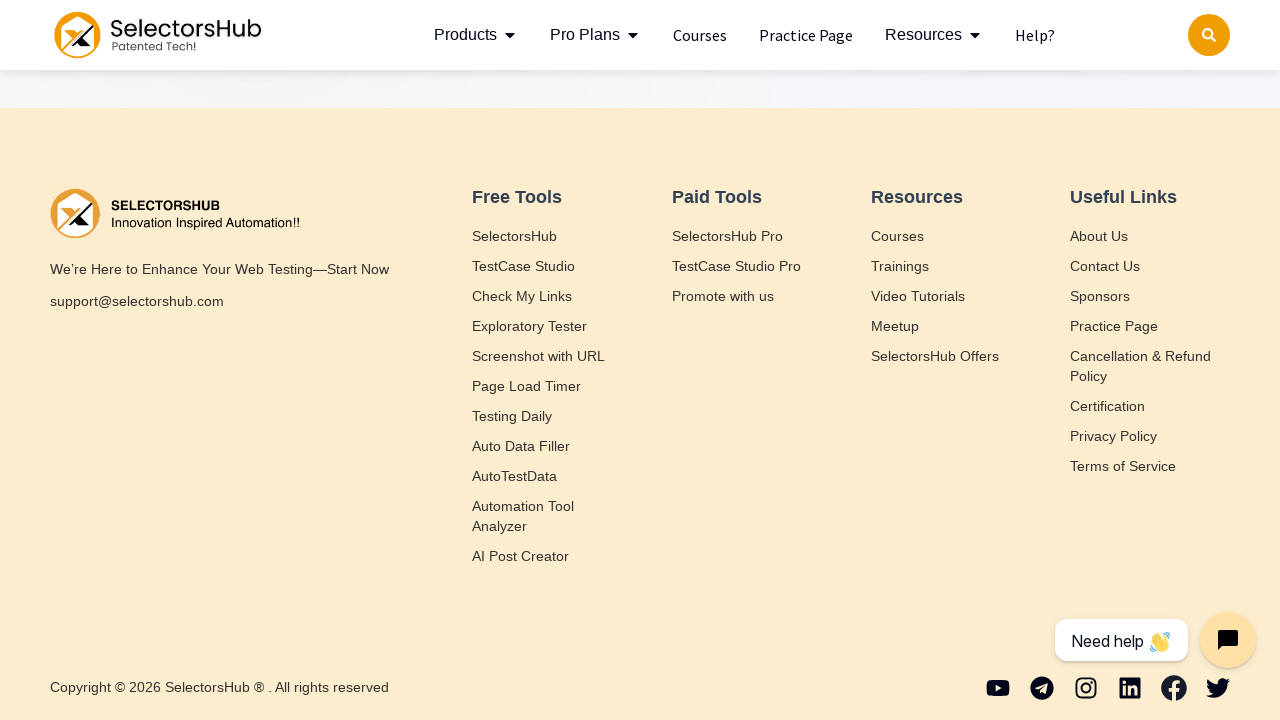